Tests that Clear completed button is hidden when no items are completed

Starting URL: https://demo.playwright.dev/todomvc

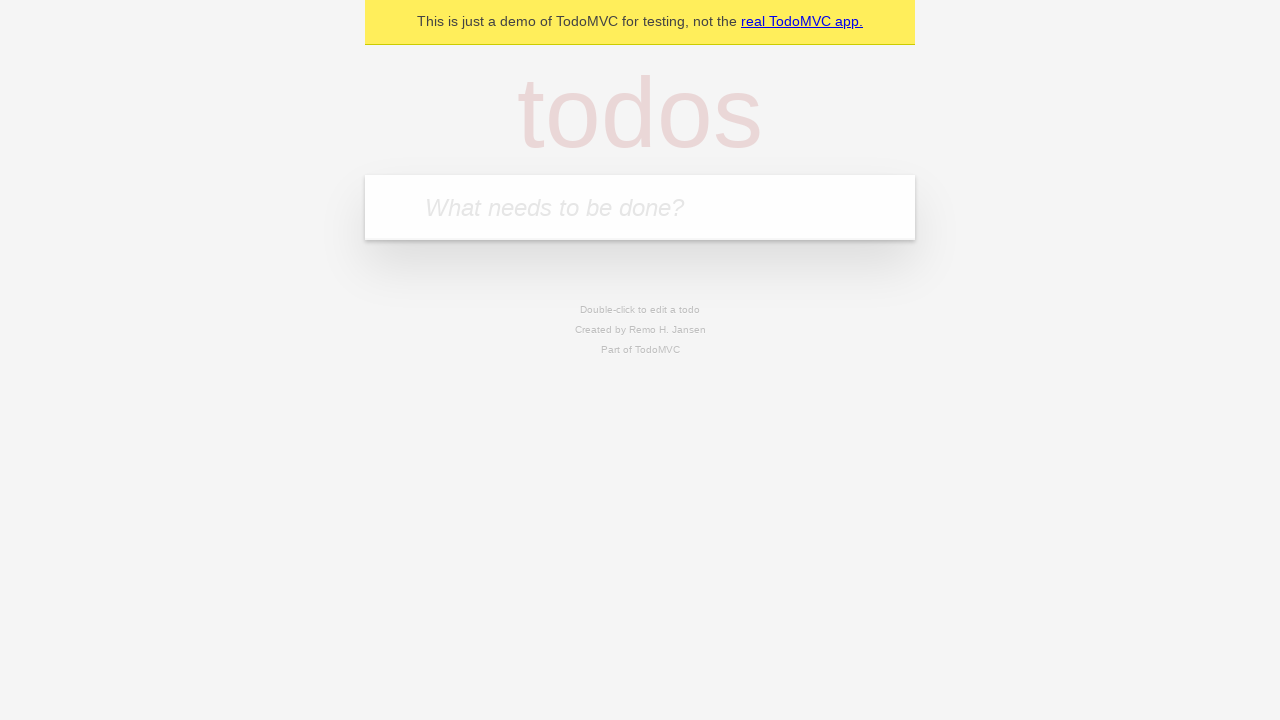

Filled todo input with 'buy some cheese' on internal:attr=[placeholder="What needs to be done?"i]
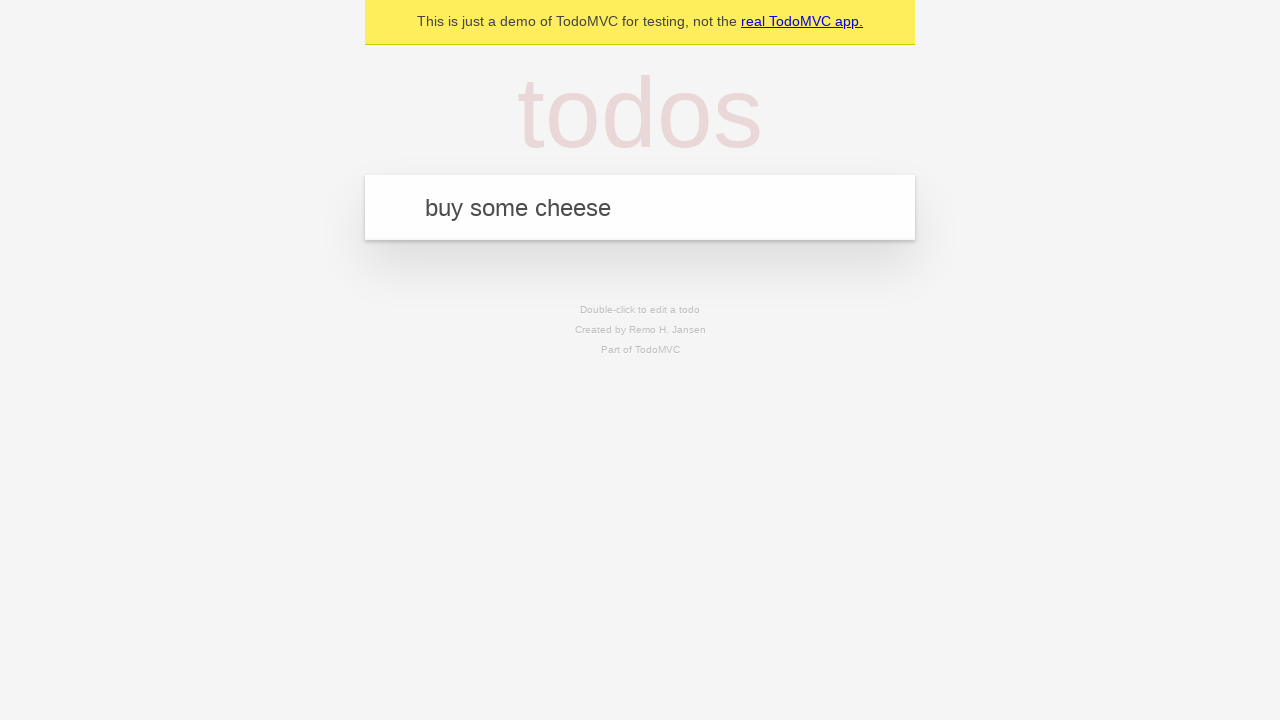

Pressed Enter to add 'buy some cheese' to todo list on internal:attr=[placeholder="What needs to be done?"i]
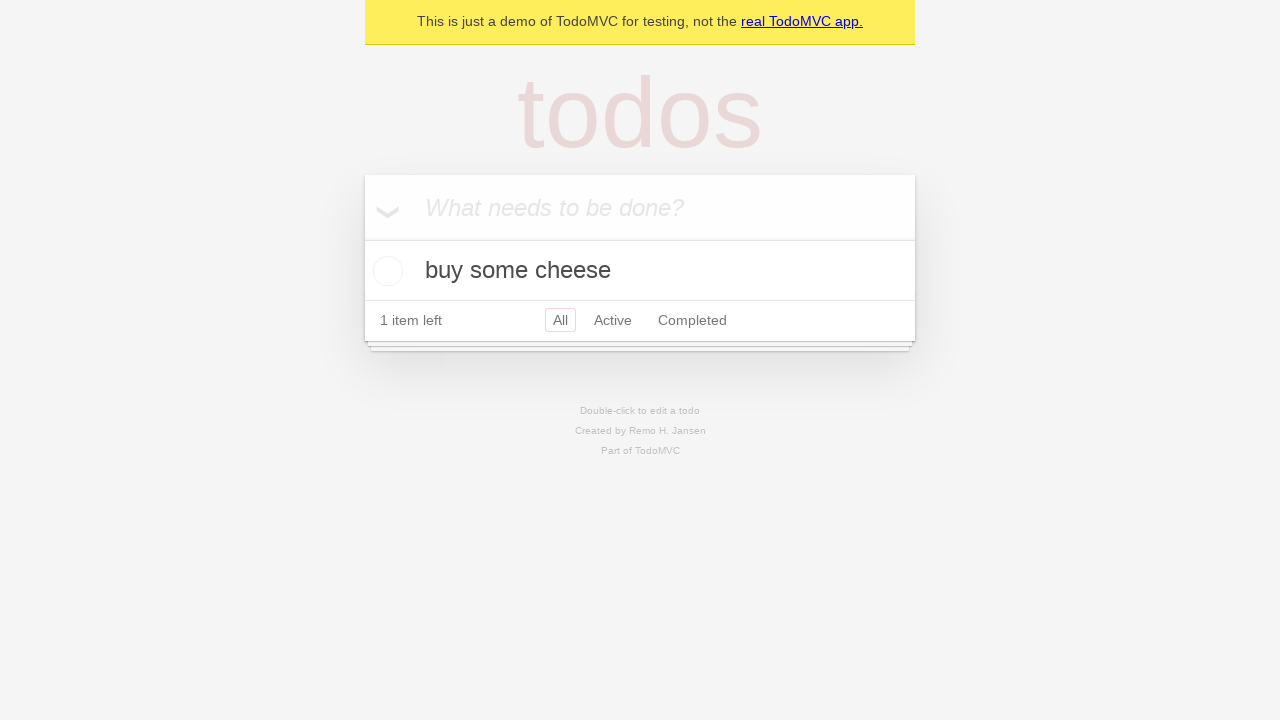

Filled todo input with 'feed the cat' on internal:attr=[placeholder="What needs to be done?"i]
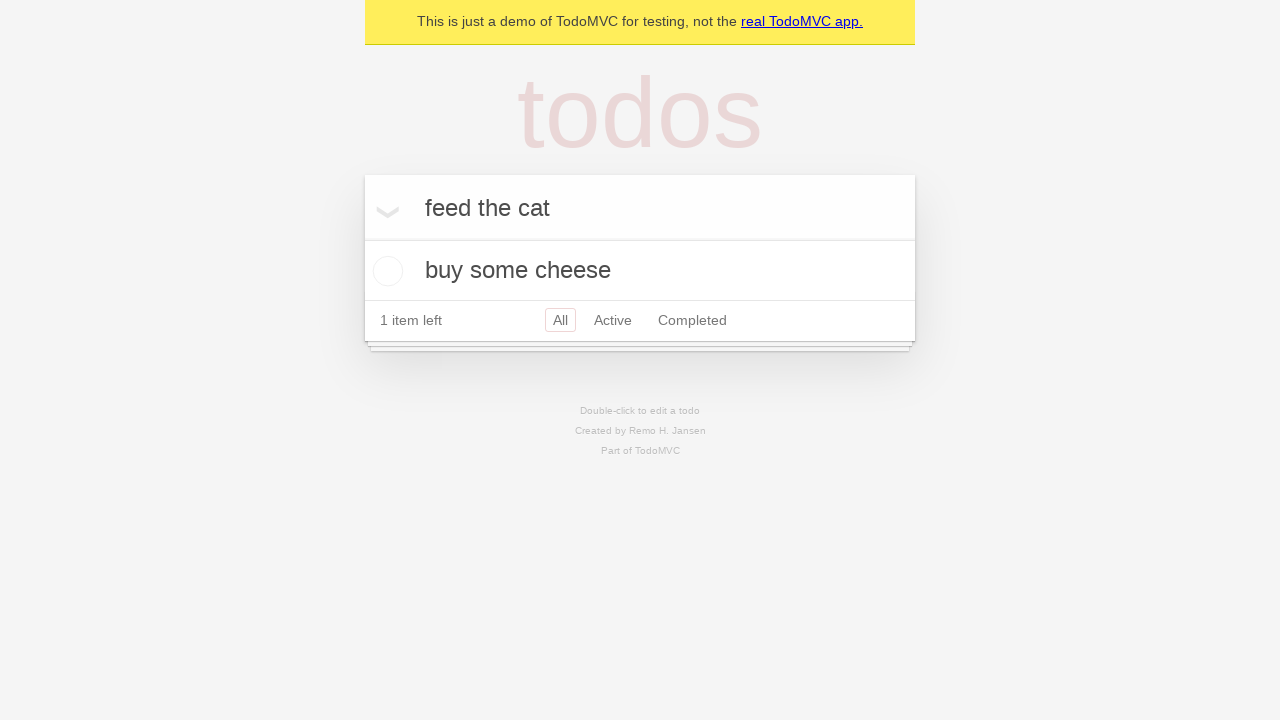

Pressed Enter to add 'feed the cat' to todo list on internal:attr=[placeholder="What needs to be done?"i]
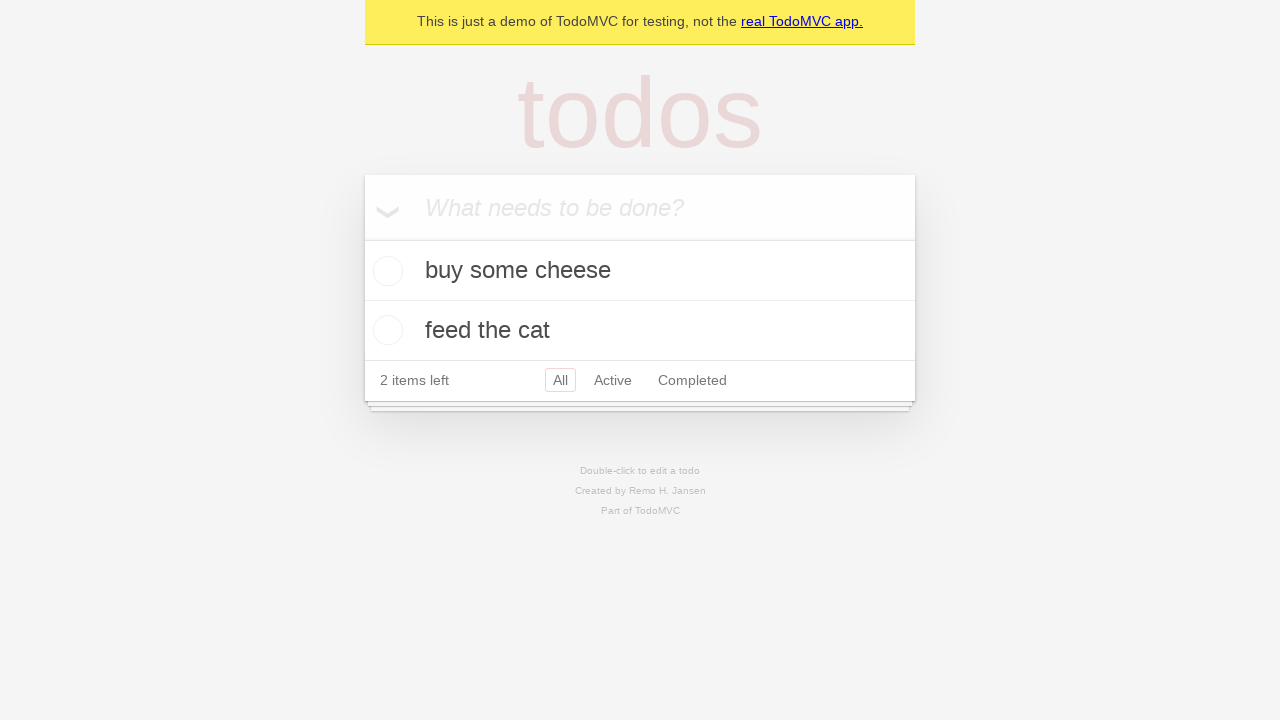

Filled todo input with 'book a doctors appointment' on internal:attr=[placeholder="What needs to be done?"i]
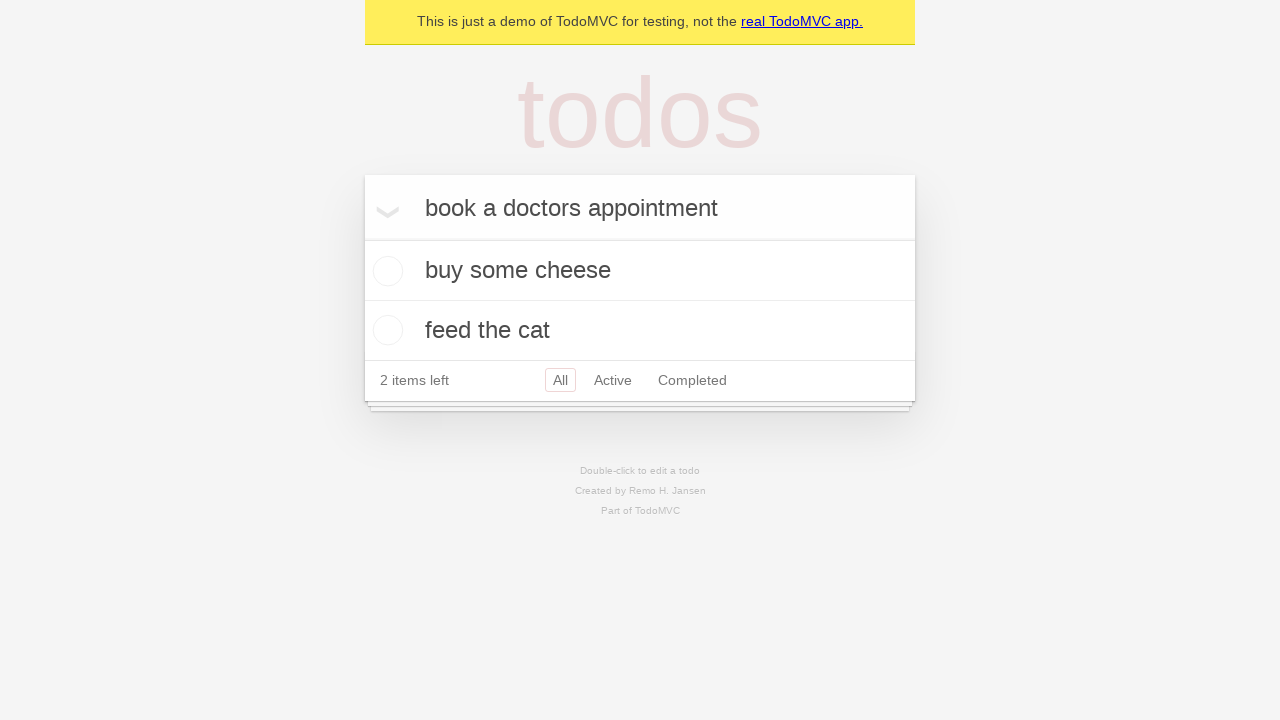

Pressed Enter to add 'book a doctors appointment' to todo list on internal:attr=[placeholder="What needs to be done?"i]
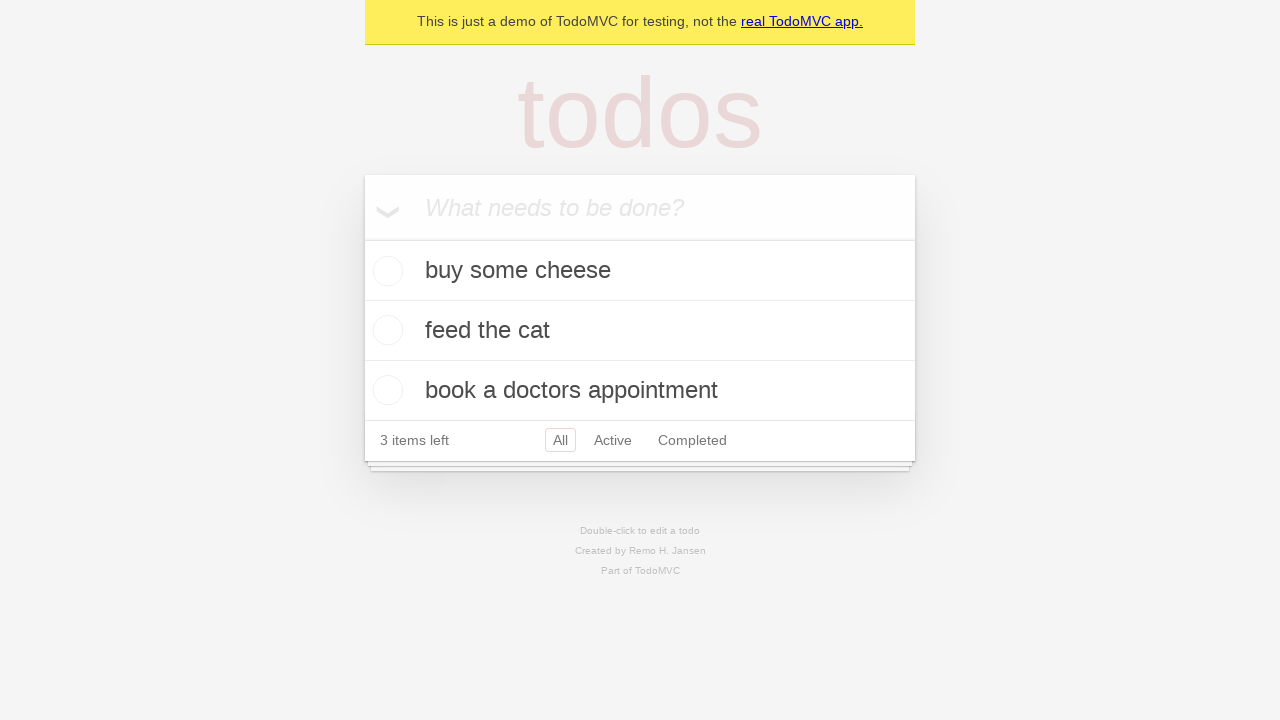

Checked the first todo item as completed at (385, 271) on .todo-list li .toggle >> nth=0
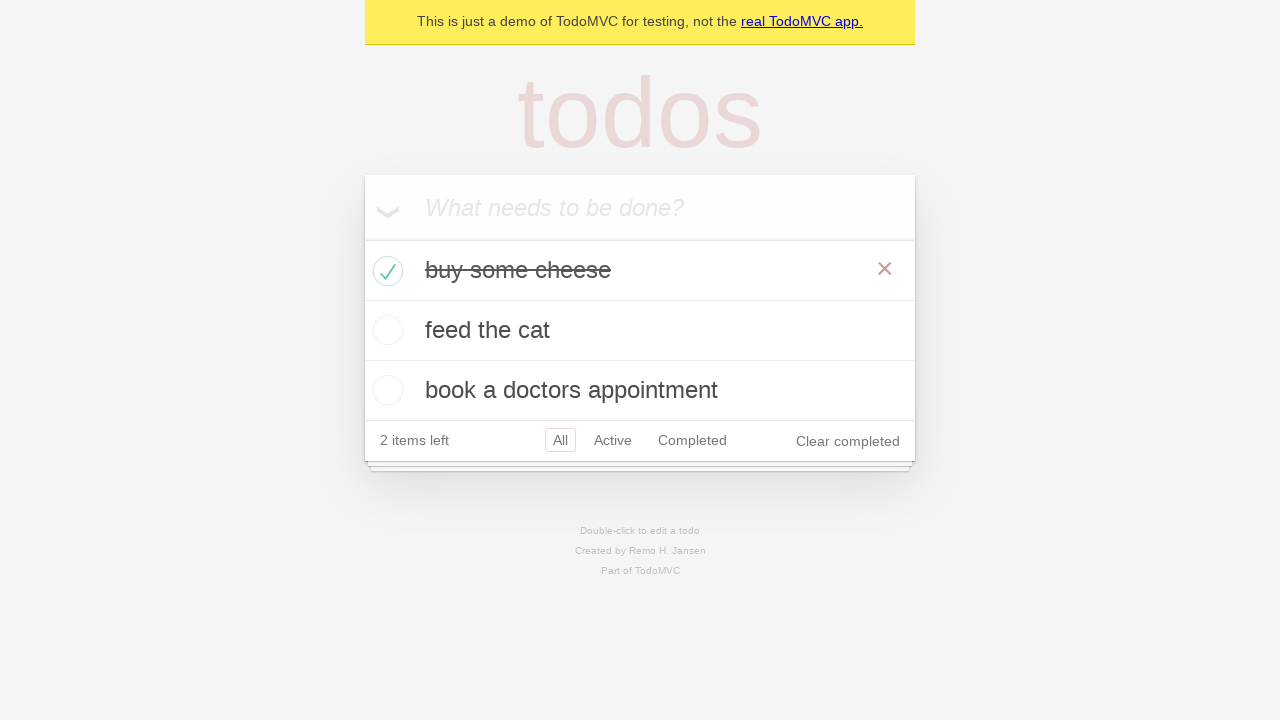

Clicked 'Clear completed' button at (848, 441) on internal:role=button[name="Clear completed"i]
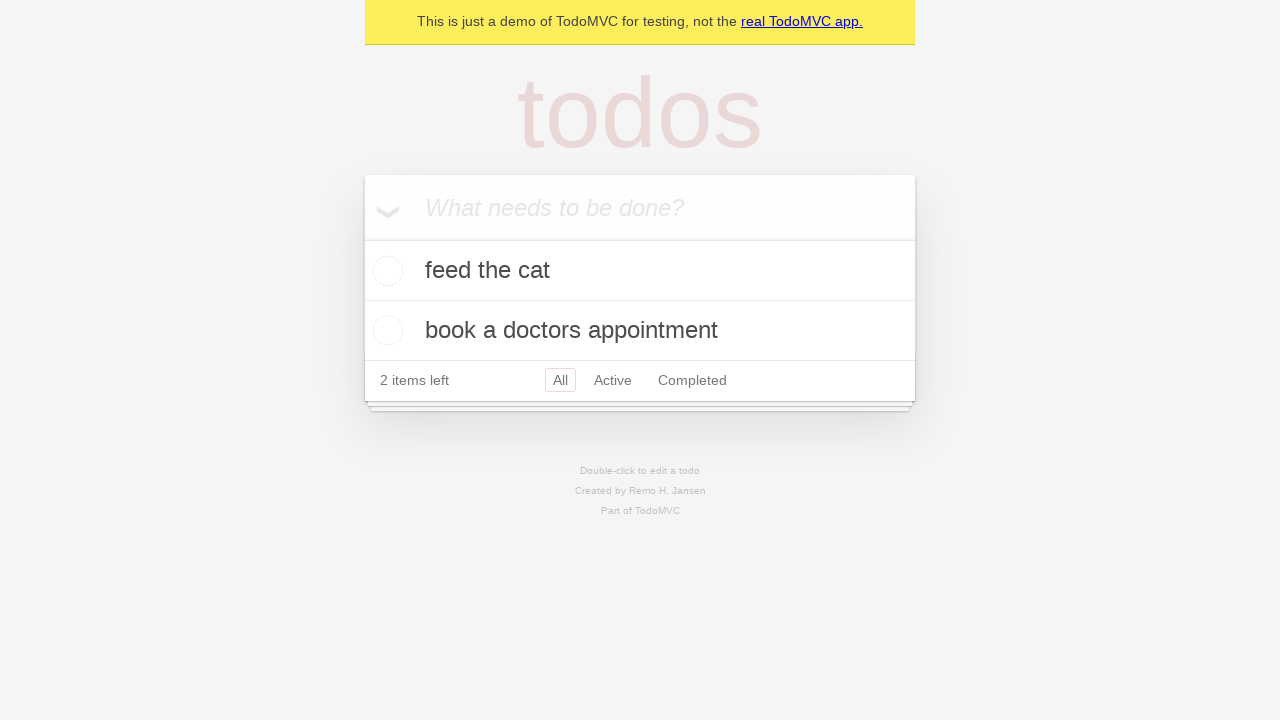

Verified that 'Clear completed' button is hidden when no items are completed
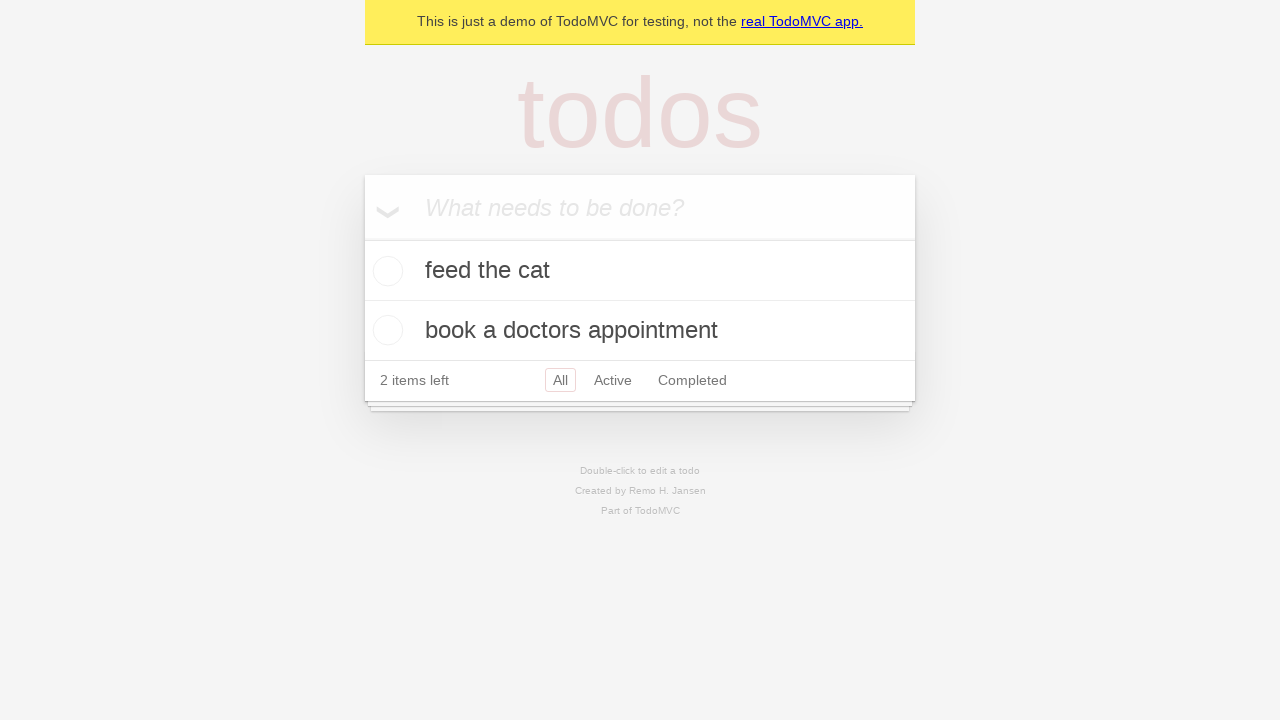

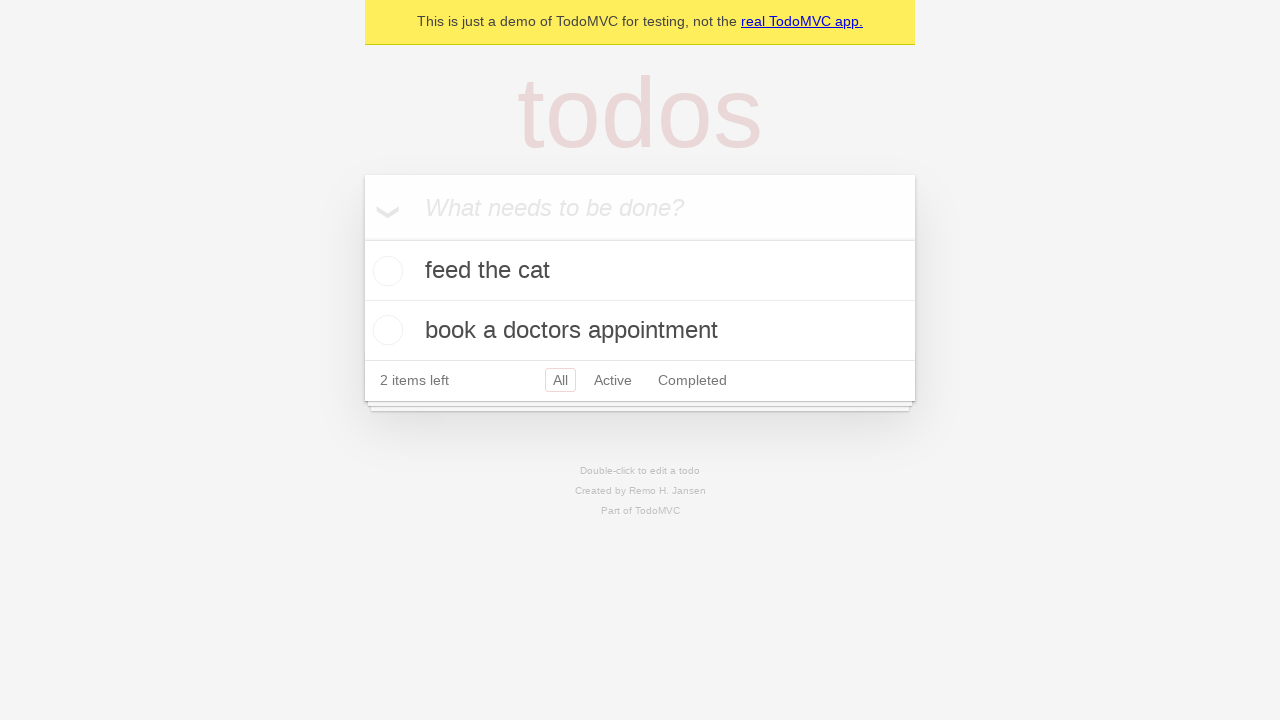